Tests the Playwright website by clicking the "Get Started" link and verifying navigation to the intro page with system requirements content

Starting URL: https://playwright.dev/

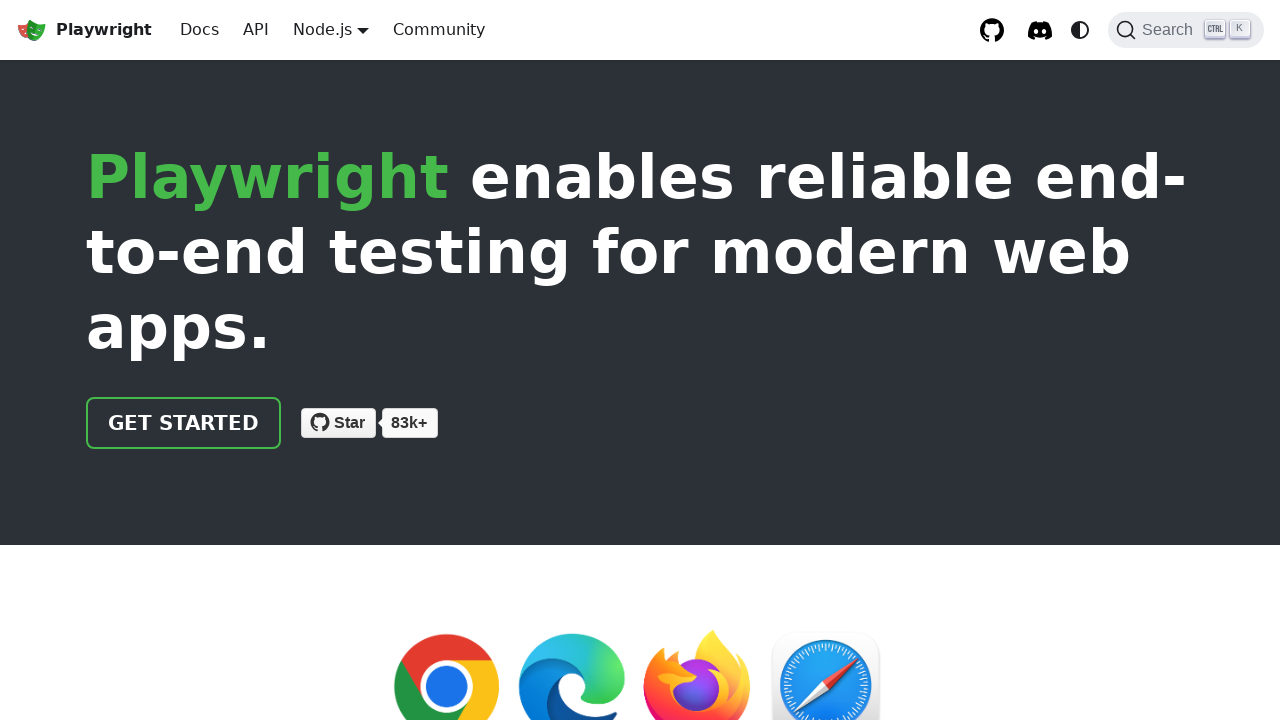

Waited for 'Get Started' link to be visible
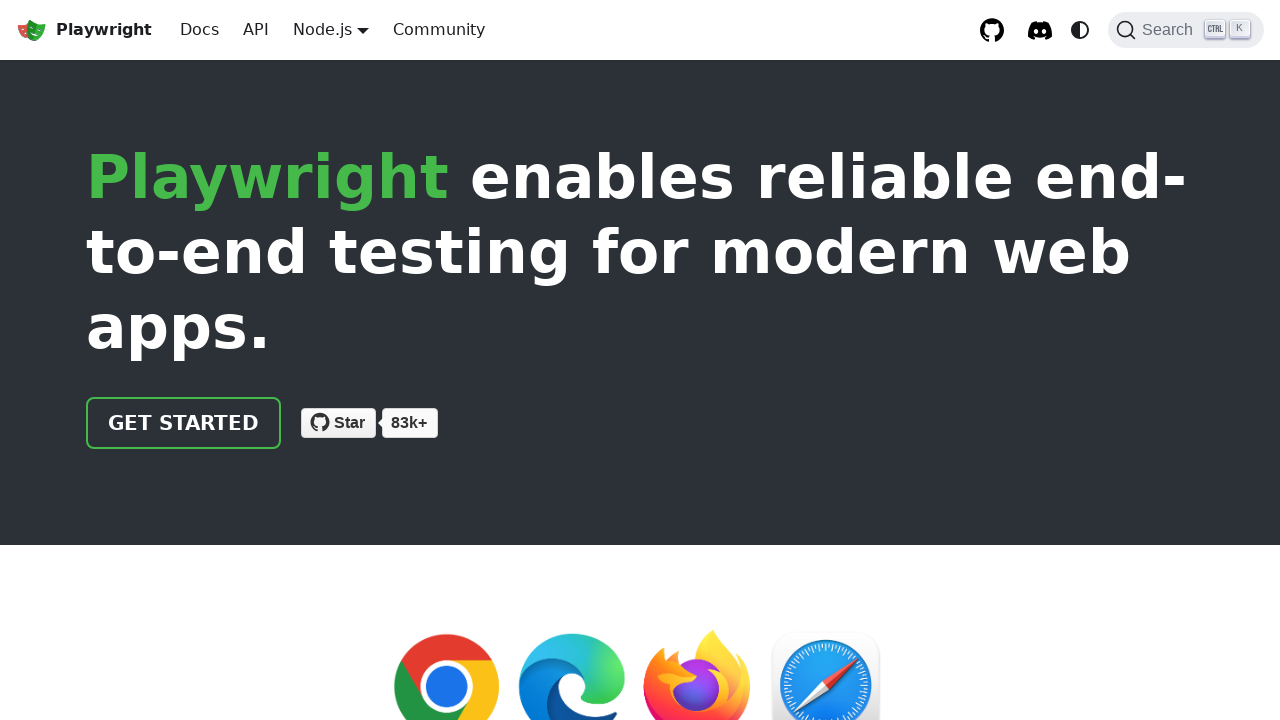

Clicked the 'Get Started' link at (184, 423) on text=Get Started
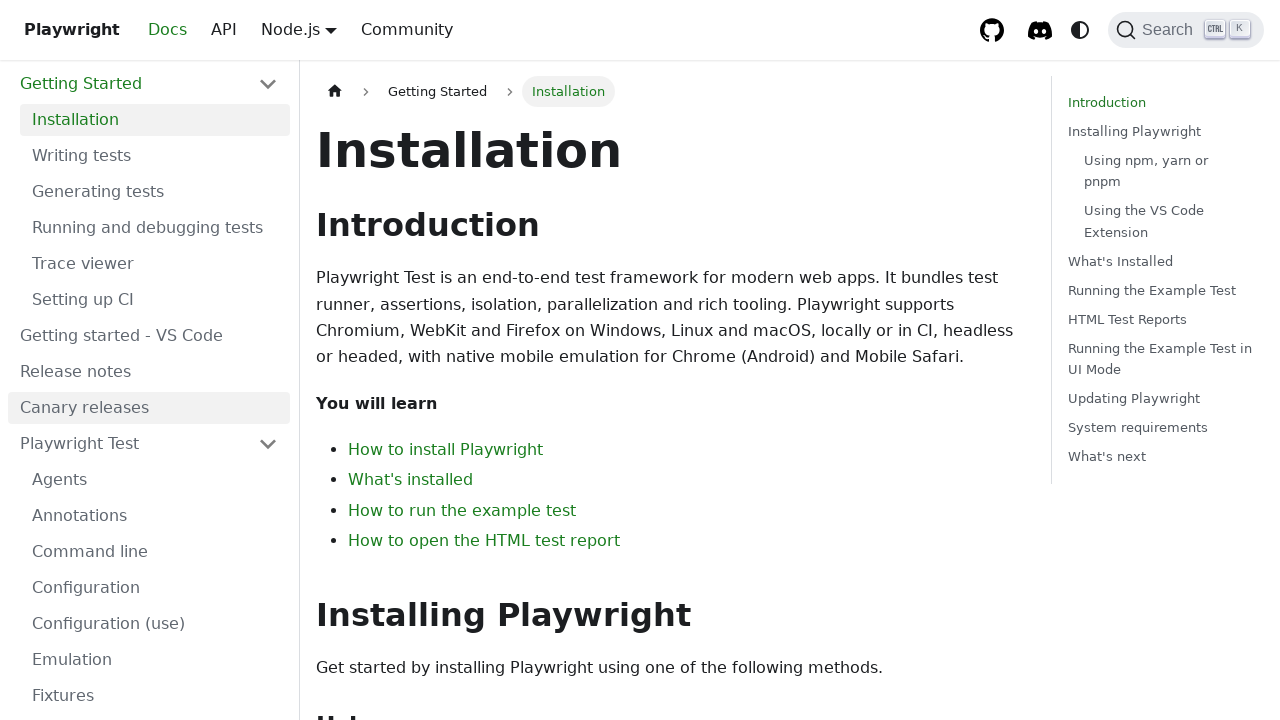

Verified navigation to intro page with 'System requirements' content visible
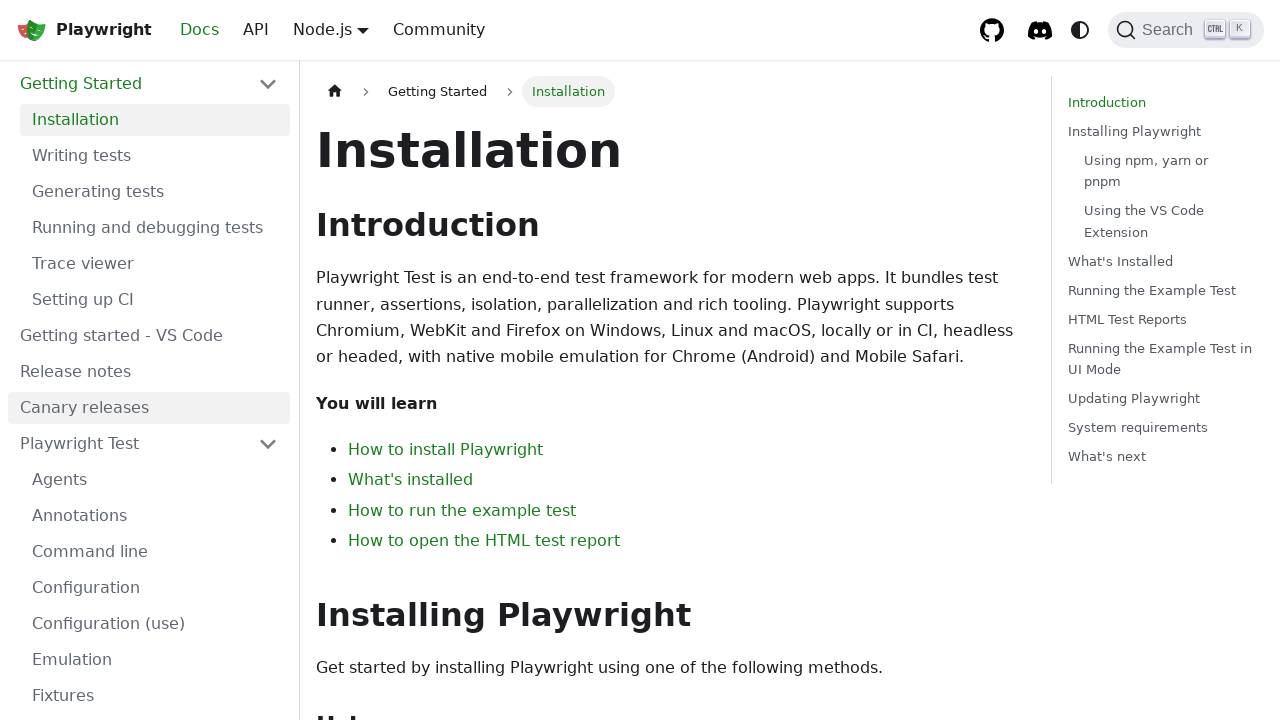

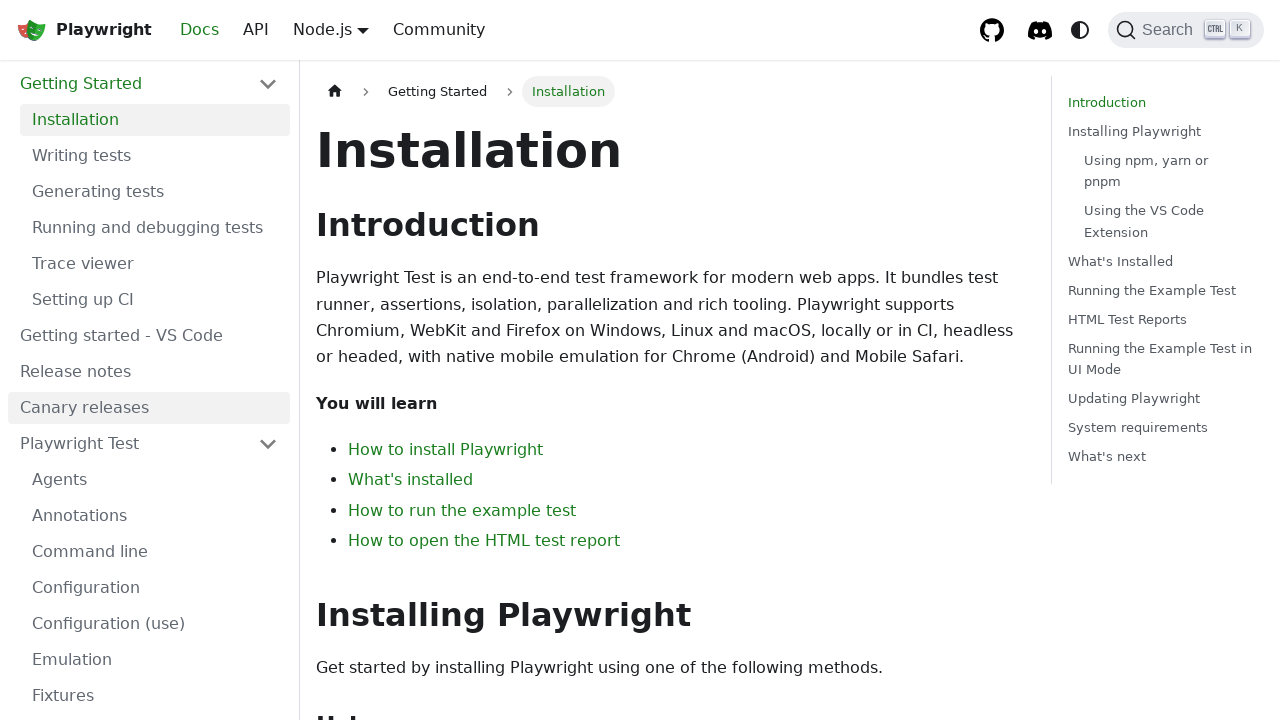